Tests marking individual items as complete by checking their checkboxes

Starting URL: https://demo.playwright.dev/todomvc

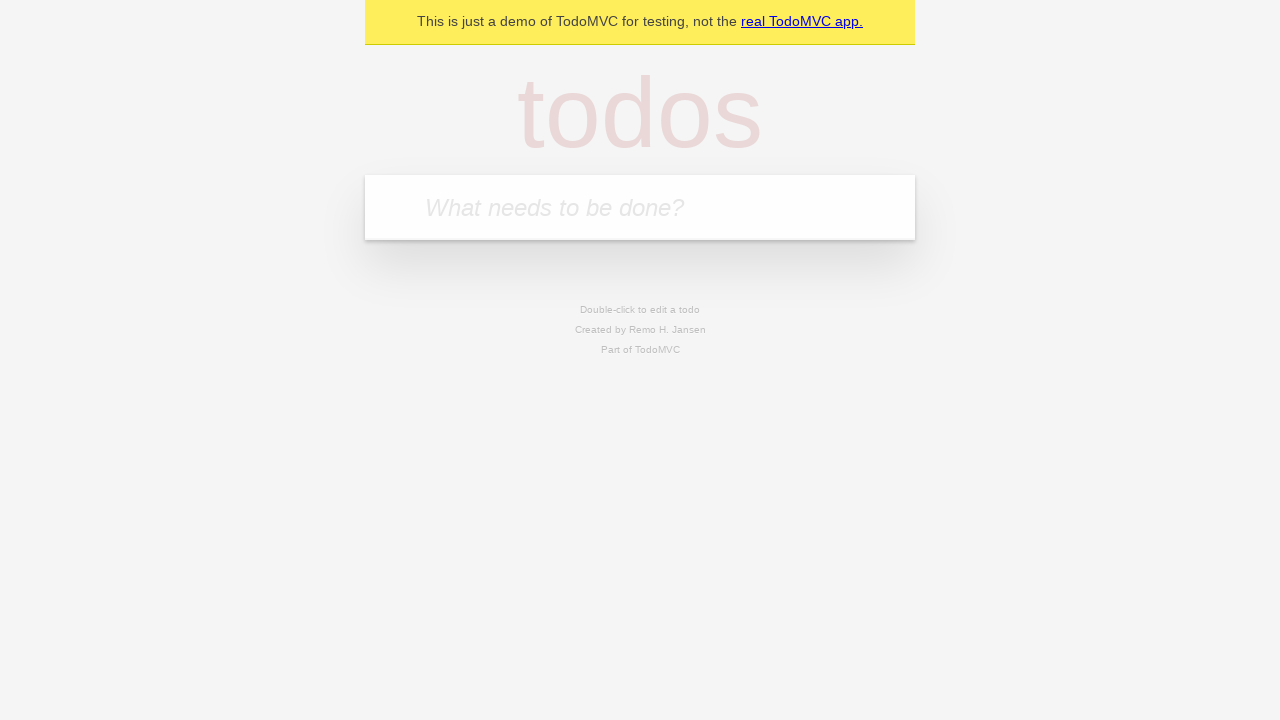

Filled todo input with 'buy some cheese' on internal:attr=[placeholder="What needs to be done?"i]
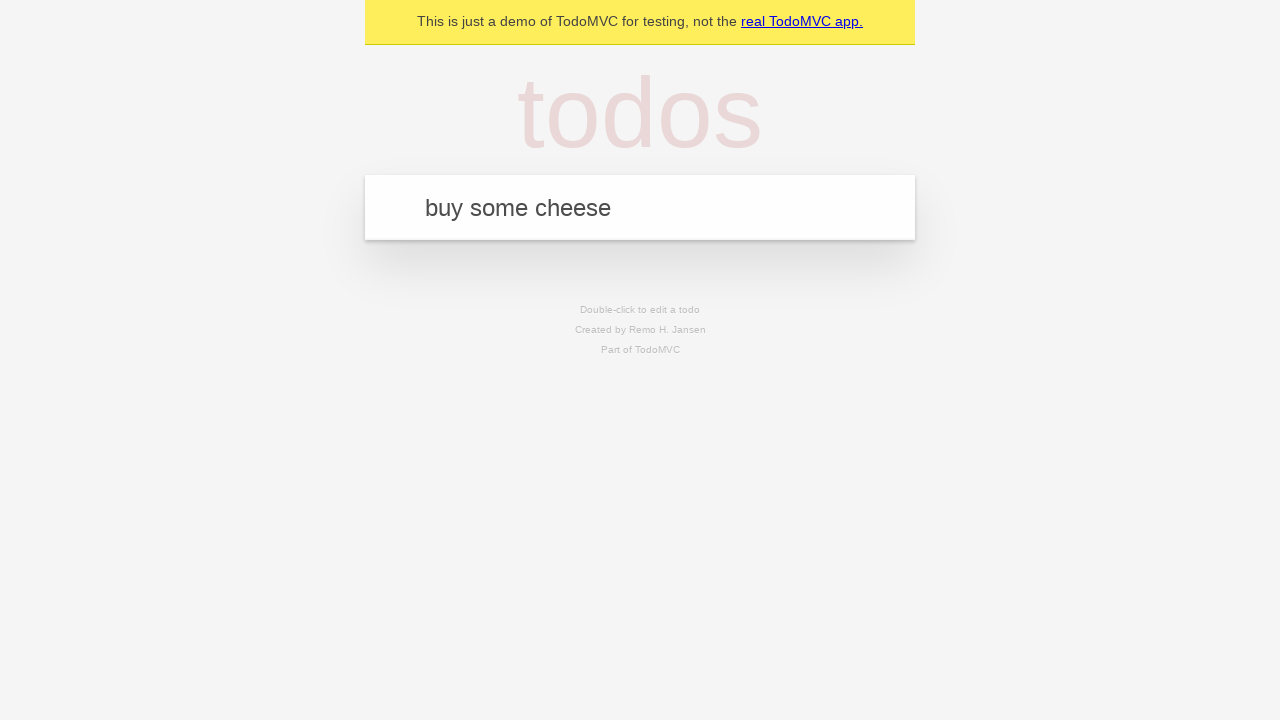

Pressed Enter to create first todo item on internal:attr=[placeholder="What needs to be done?"i]
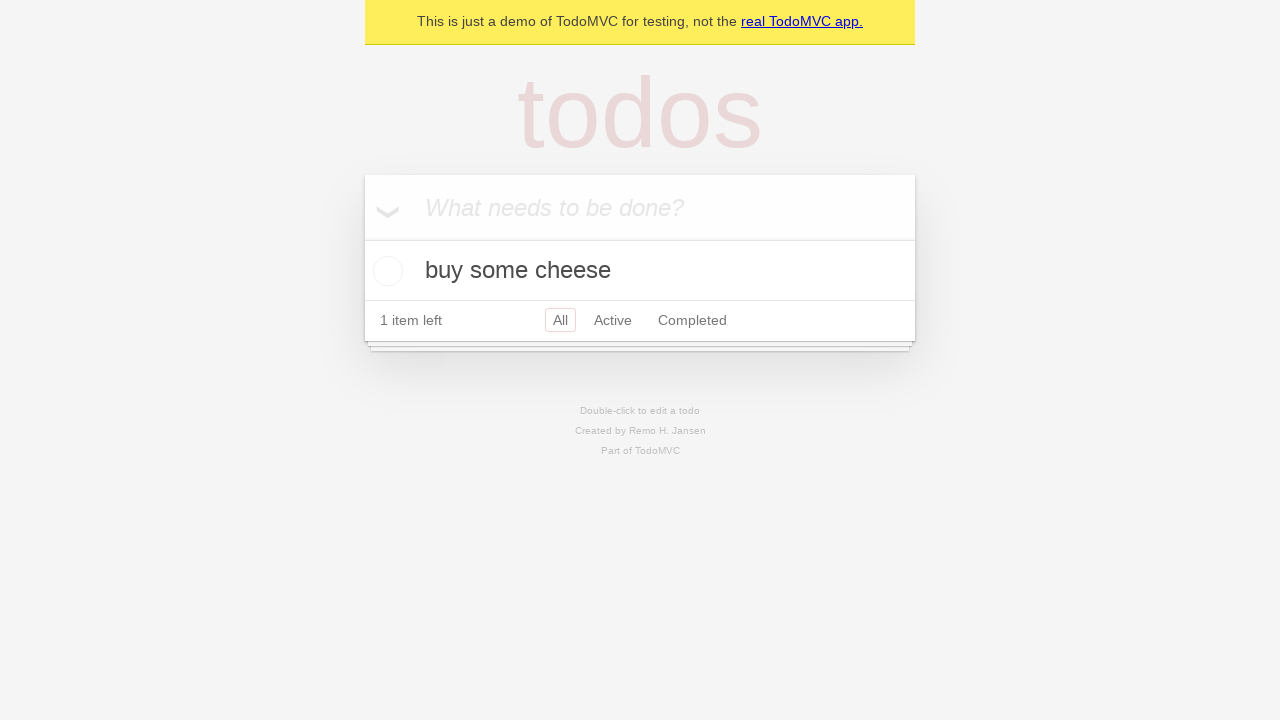

Filled todo input with 'feed the cat' on internal:attr=[placeholder="What needs to be done?"i]
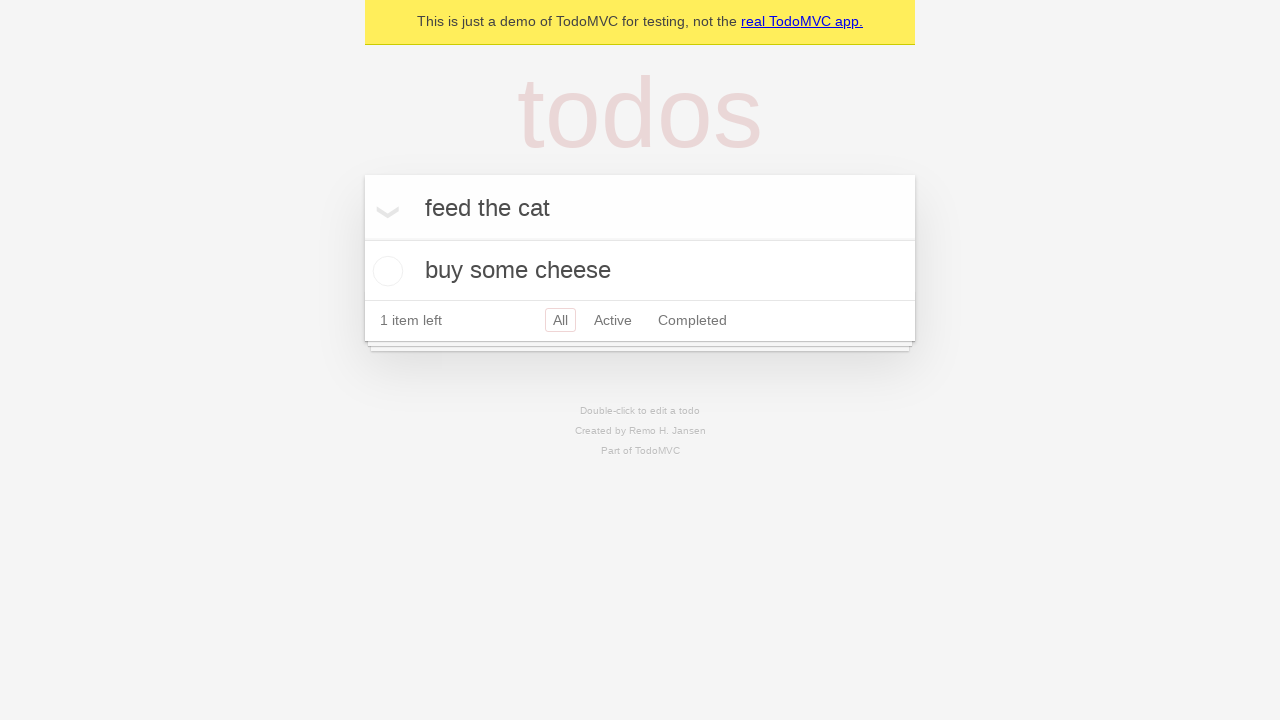

Pressed Enter to create second todo item on internal:attr=[placeholder="What needs to be done?"i]
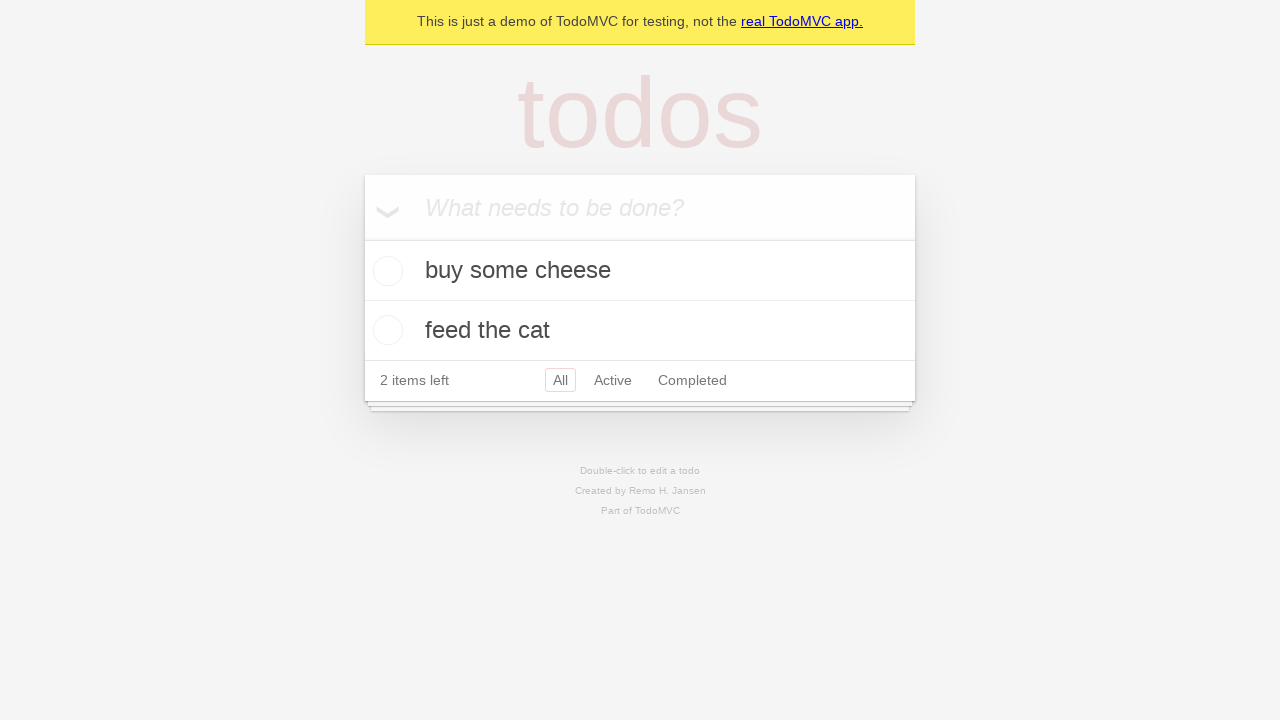

Checked checkbox for first item 'buy some cheese' at (385, 271) on internal:testid=[data-testid="todo-item"s] >> nth=0 >> internal:role=checkbox
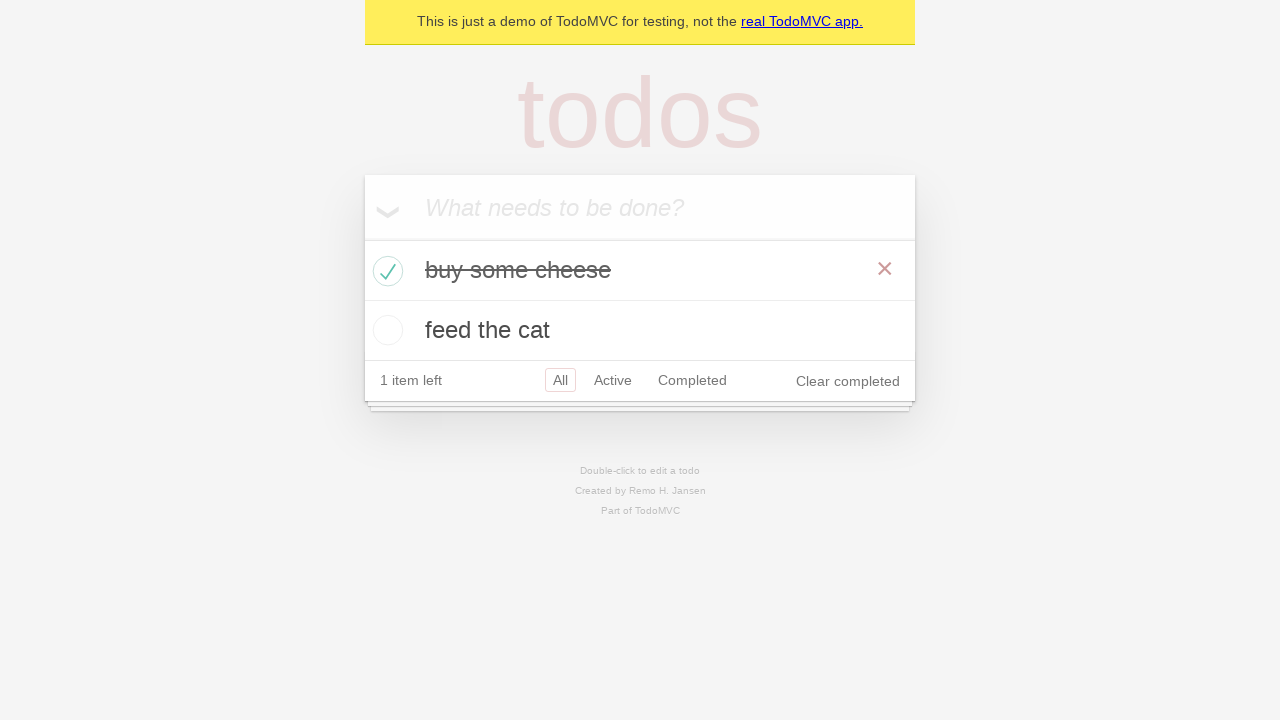

Checked checkbox for second item 'feed the cat' at (385, 330) on internal:testid=[data-testid="todo-item"s] >> nth=1 >> internal:role=checkbox
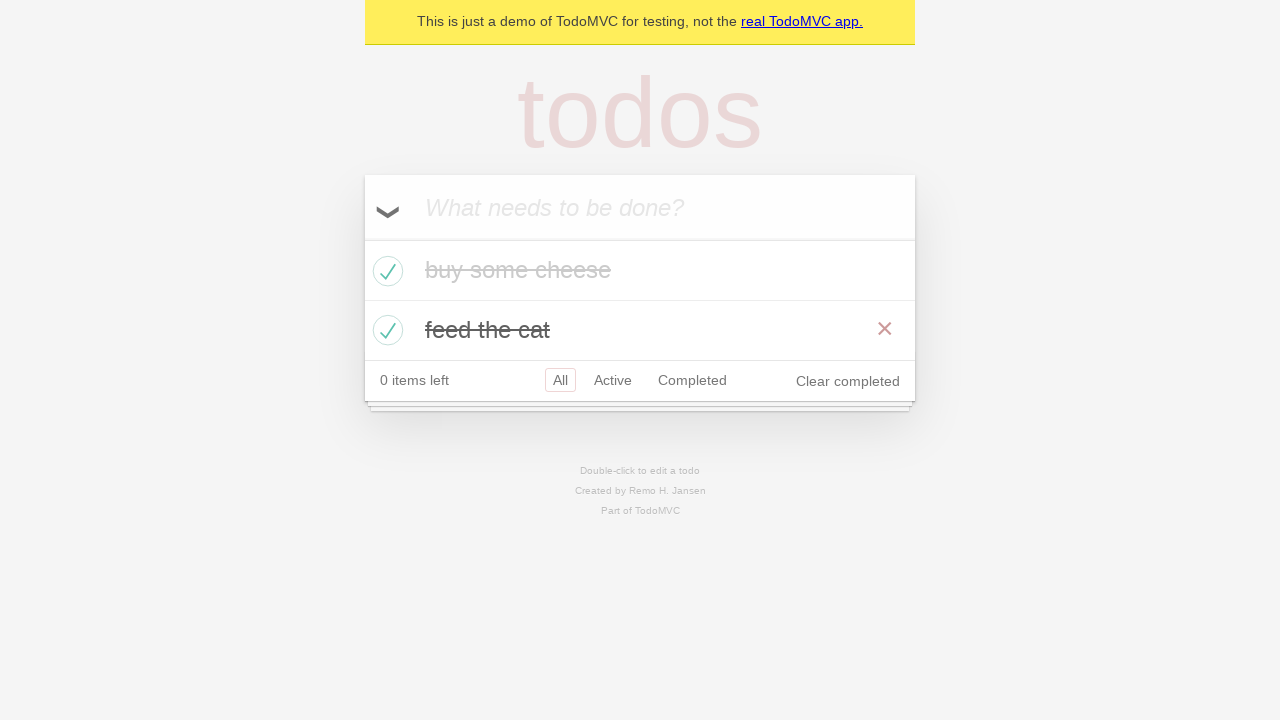

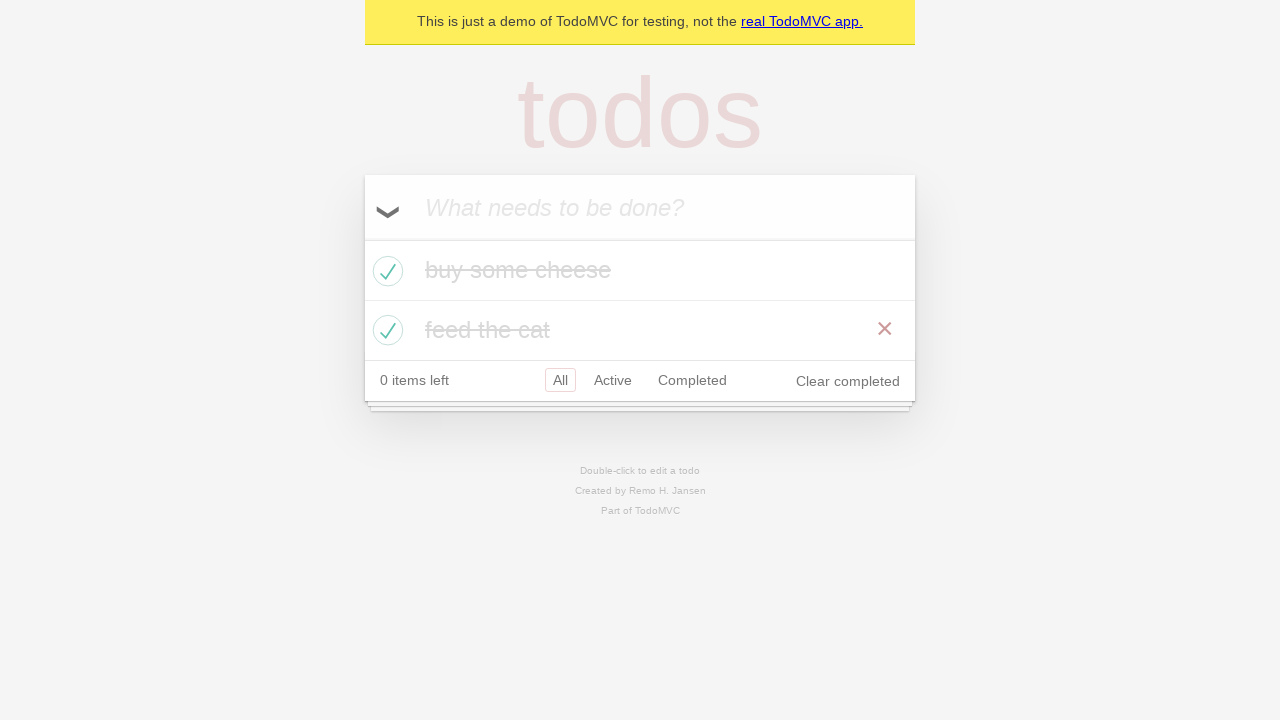